Tests HTML5 drag and drop functionality by dragging element from column A to column B and verifying the elements switch places

Starting URL: http://the-internet.herokuapp.com/drag_and_drop

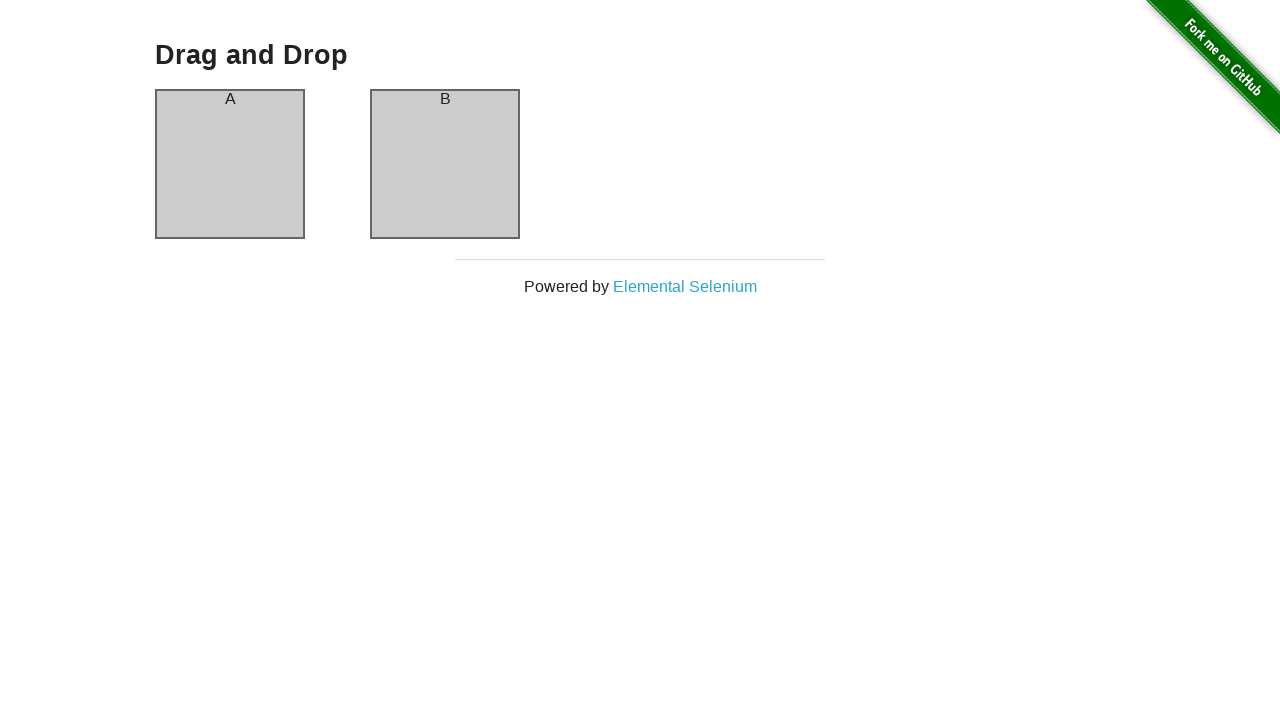

Waited for column A element to load
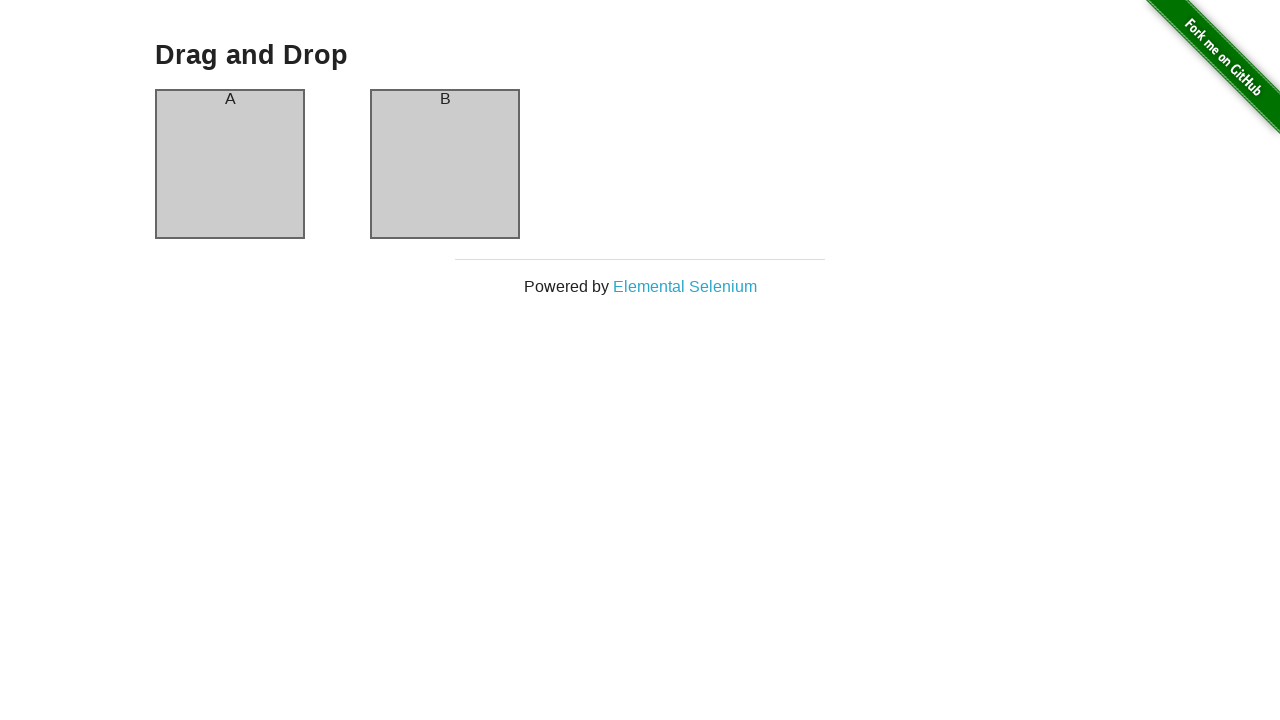

Waited for column B element to load
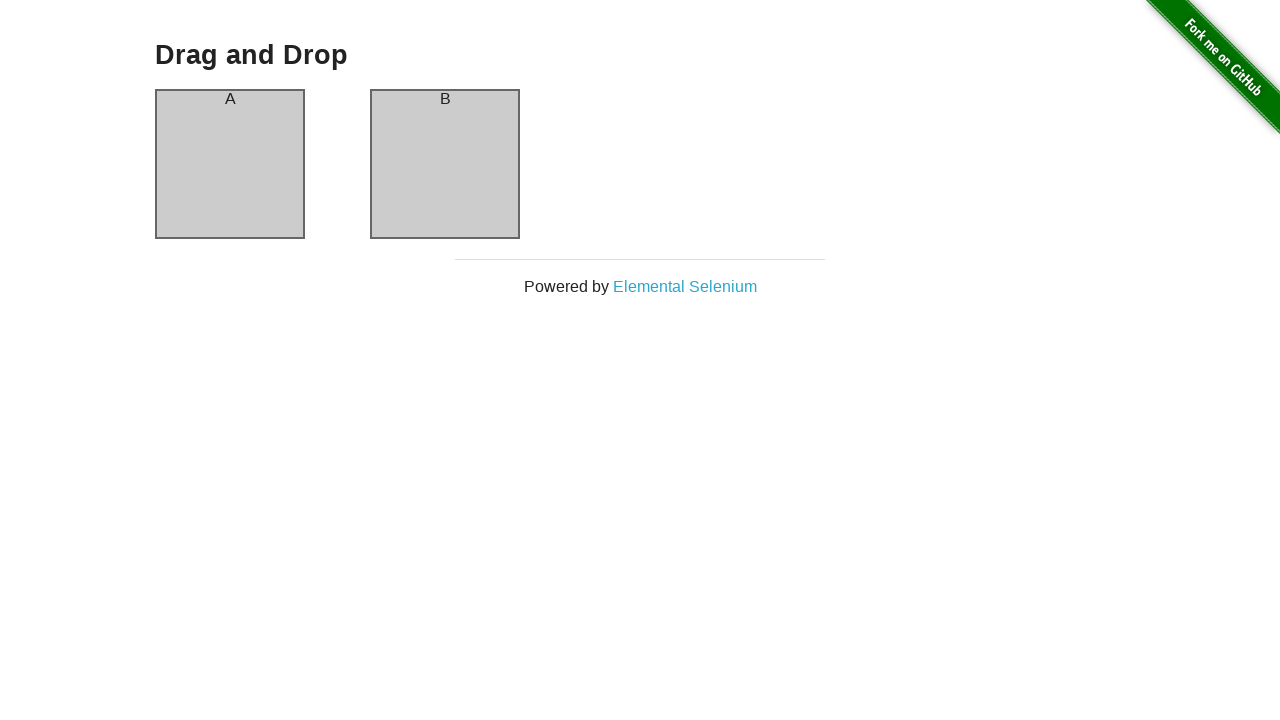

Executed drag and drop of column A to column B using JavaScript workaround
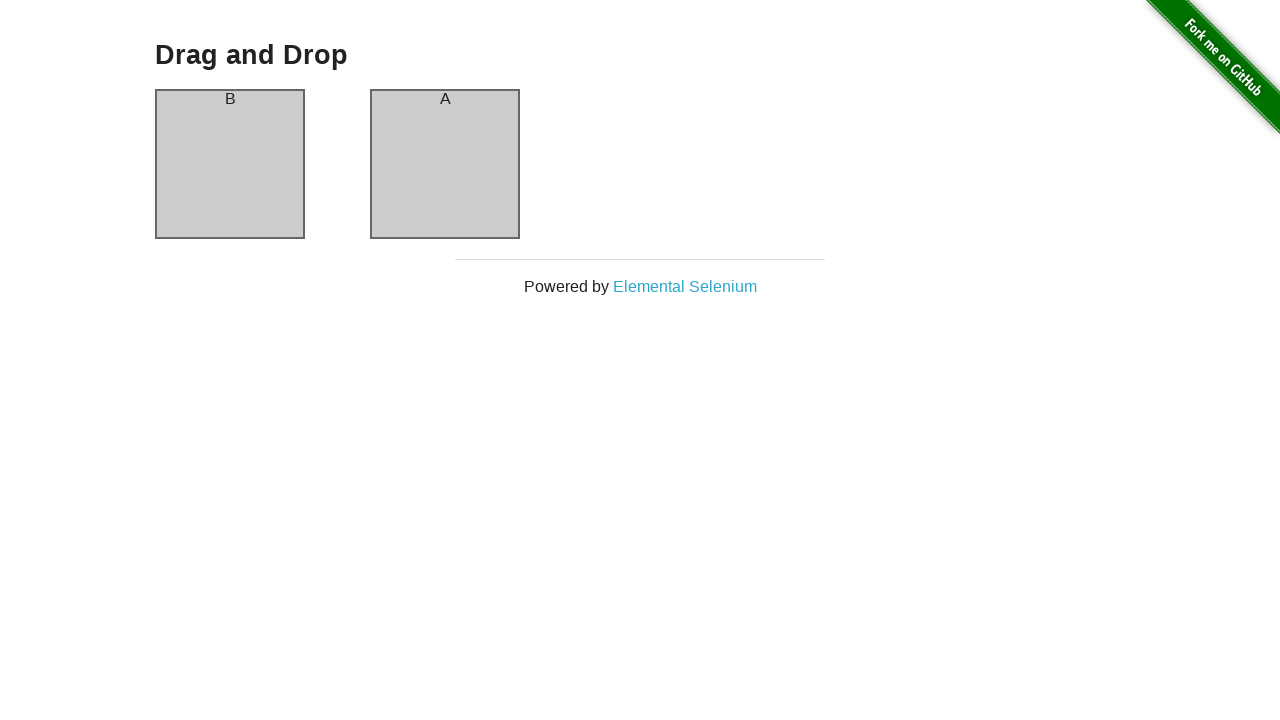

Verified that column A header now displays 'B', confirming elements switched places
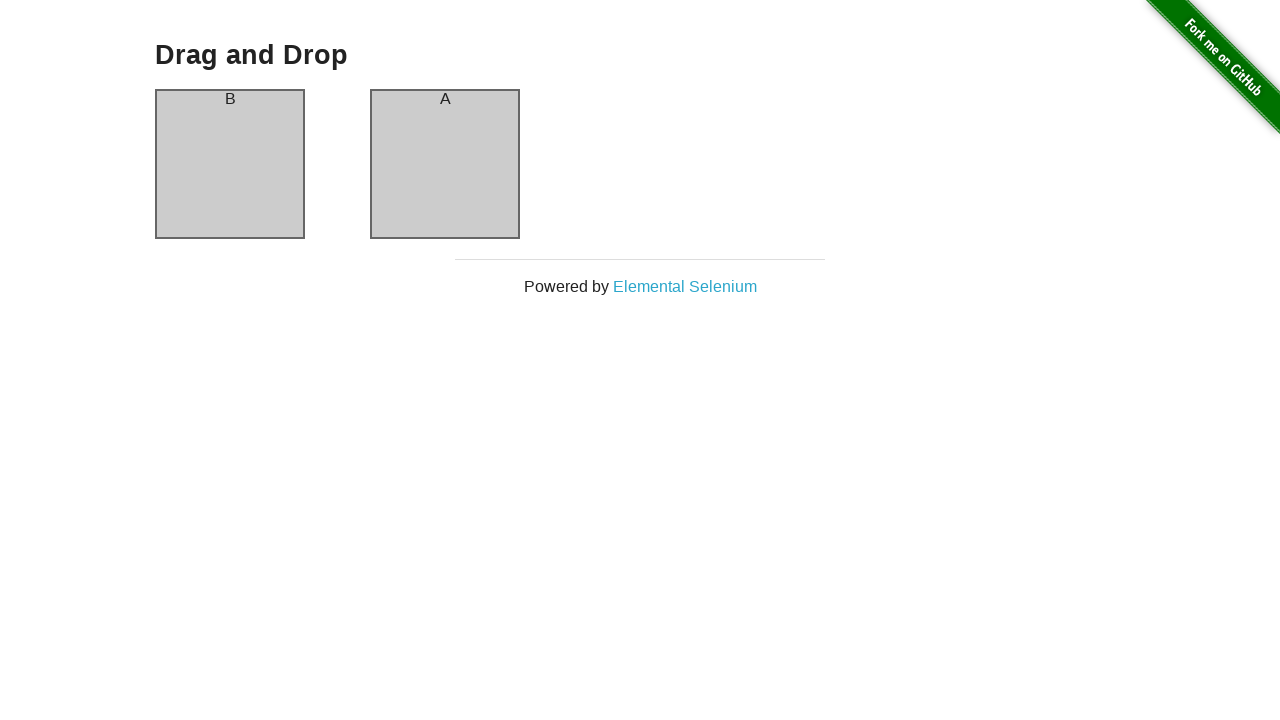

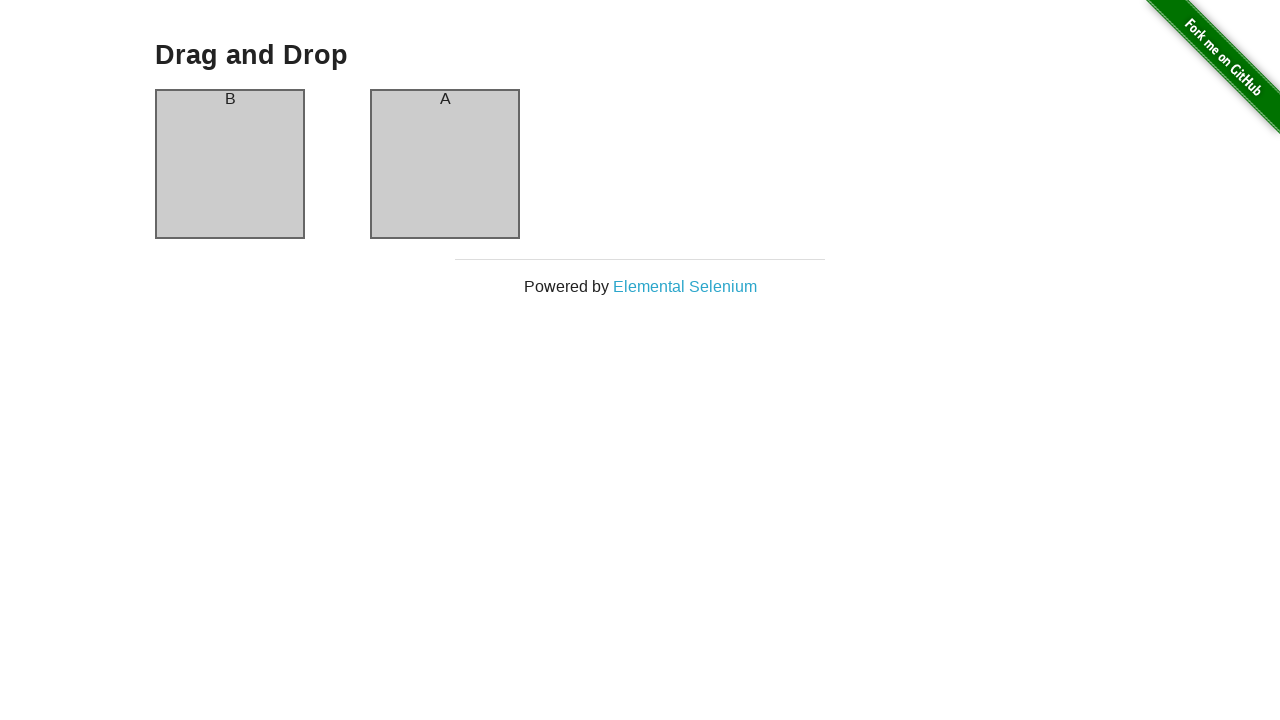